Tests the date picker by entering a date value into the date input field.

Starting URL: https://selectorshub.com/xpath-practice-page/

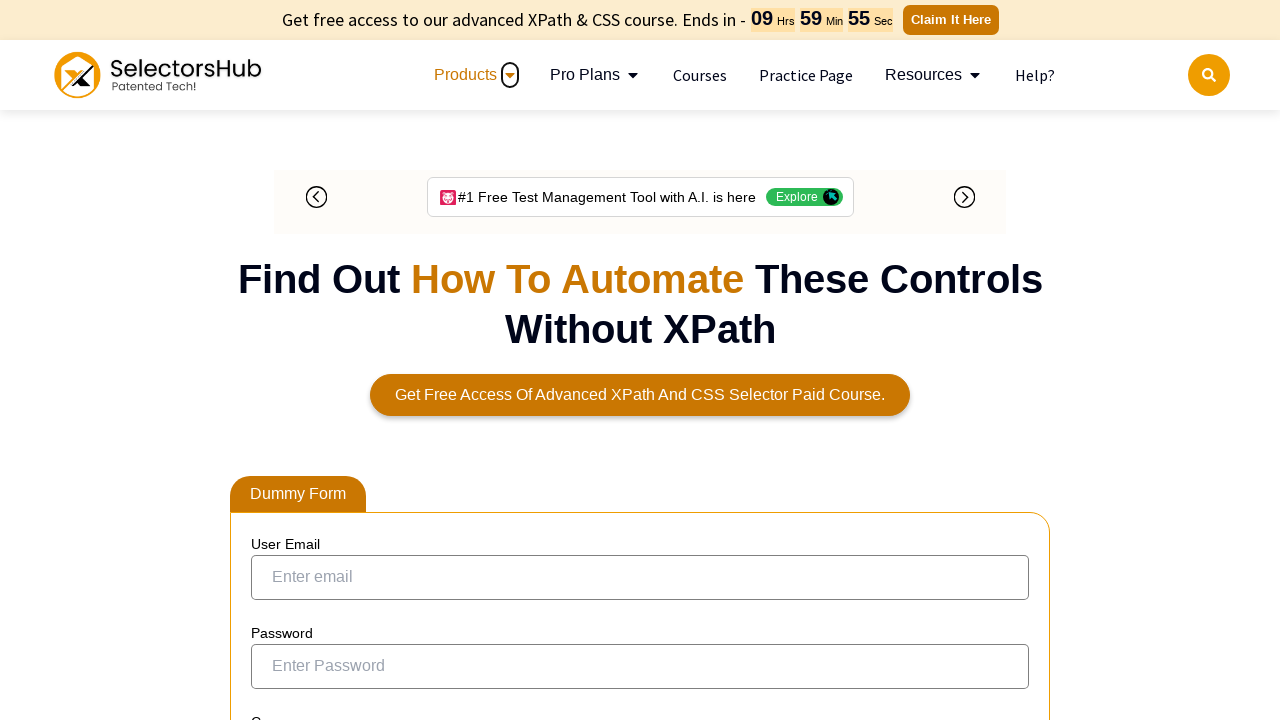

Filled date picker field with '01/01/2025' on #datepicker
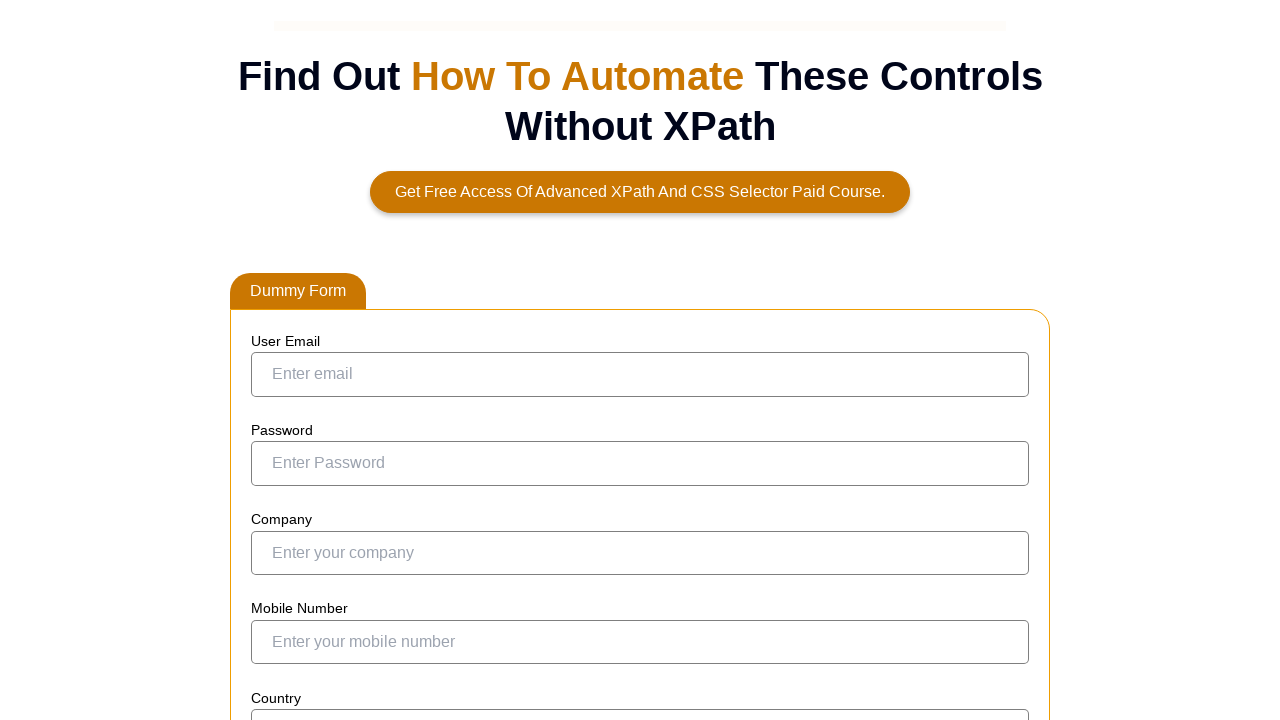

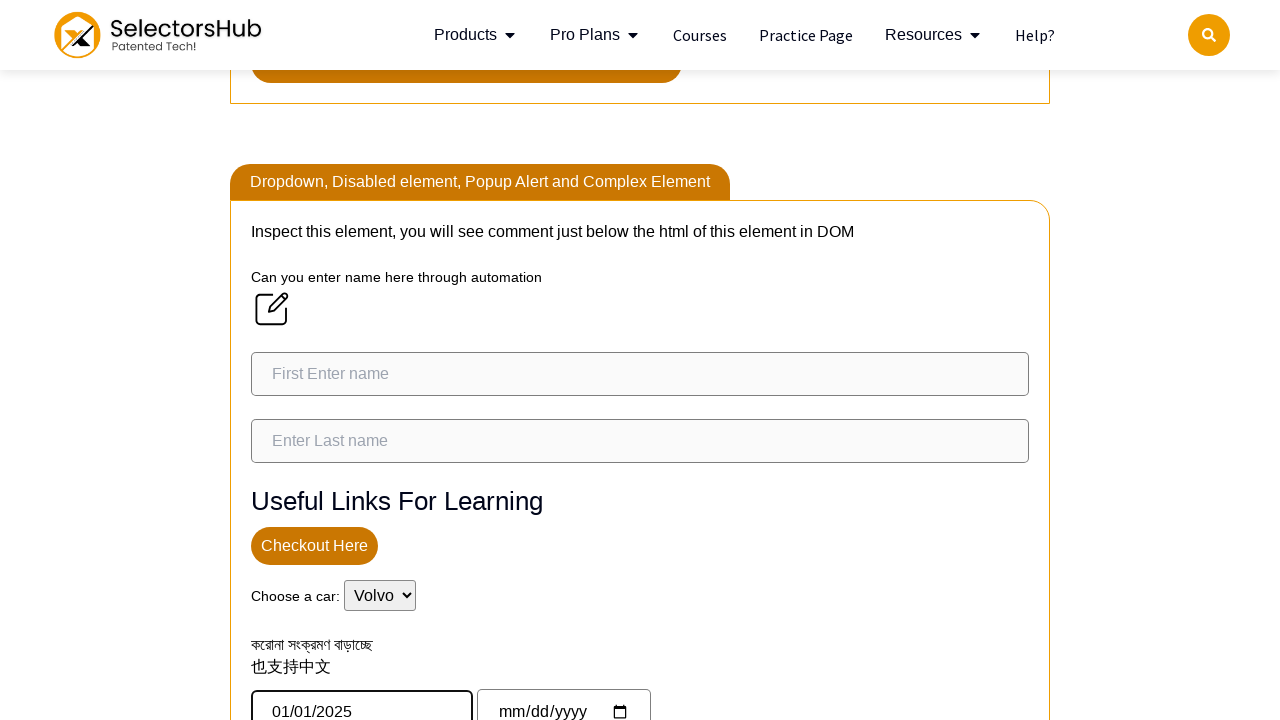